Tests Challenging DOM page by navigating to it and searching for specific table data

Starting URL: https://the-internet.herokuapp.com/

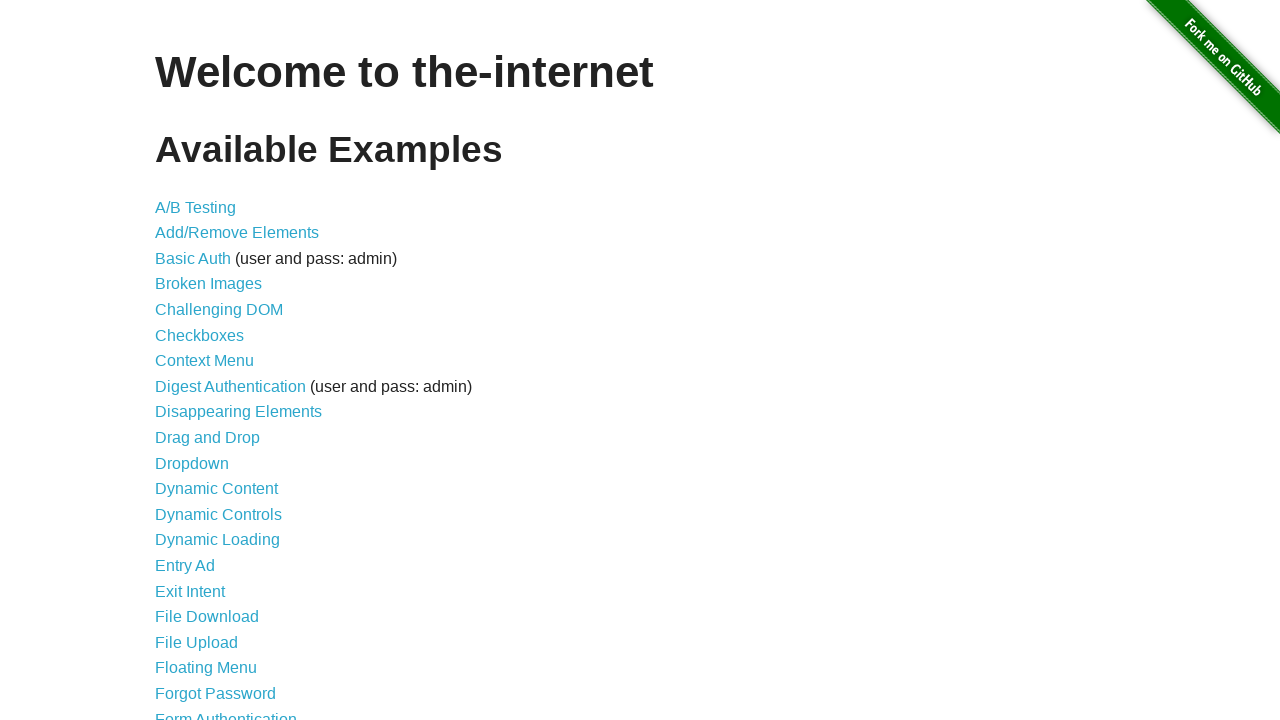

Clicked on Challenging DOM link at (219, 310) on text=Challenging DOM
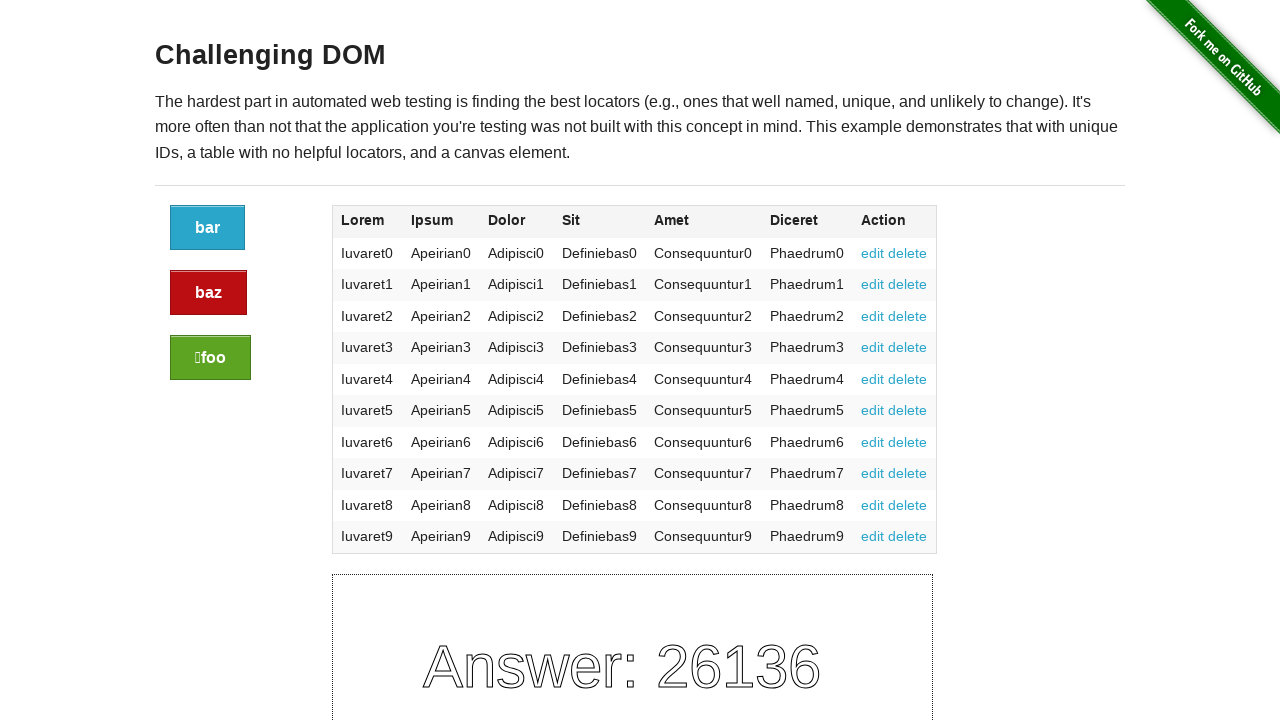

Verified URL contains 'challenging_dom'
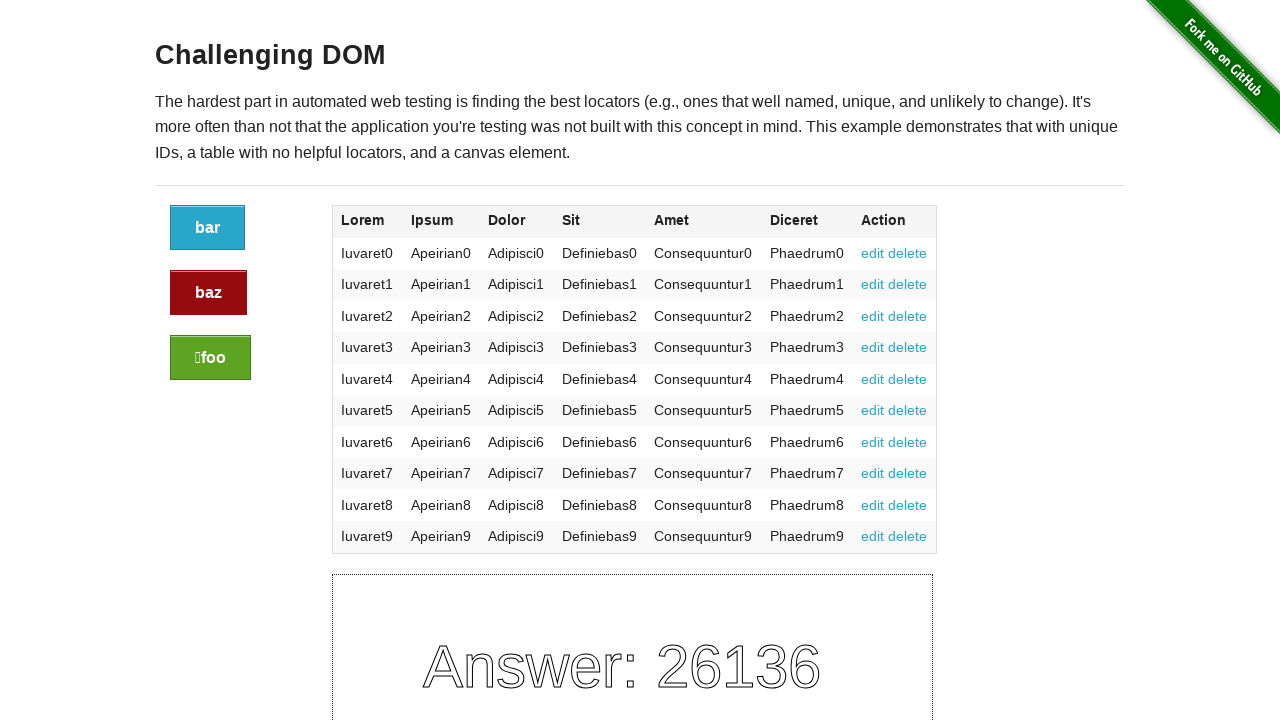

Waited for table body to load
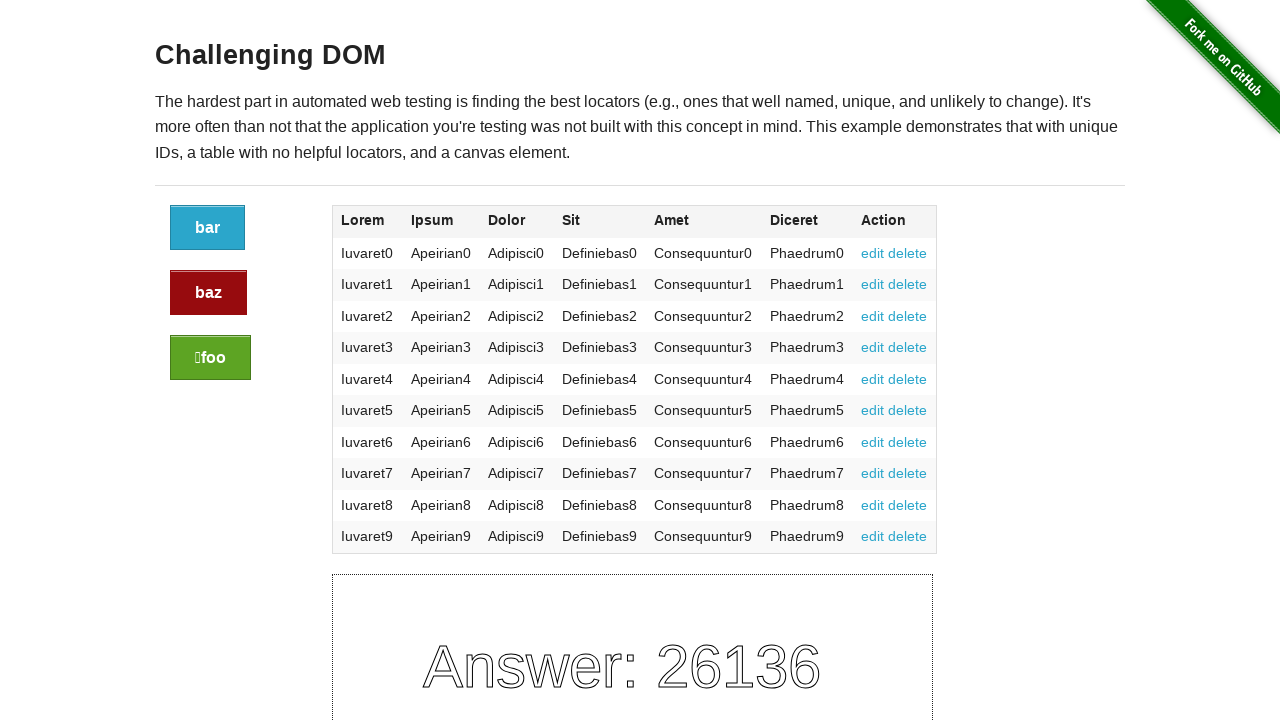

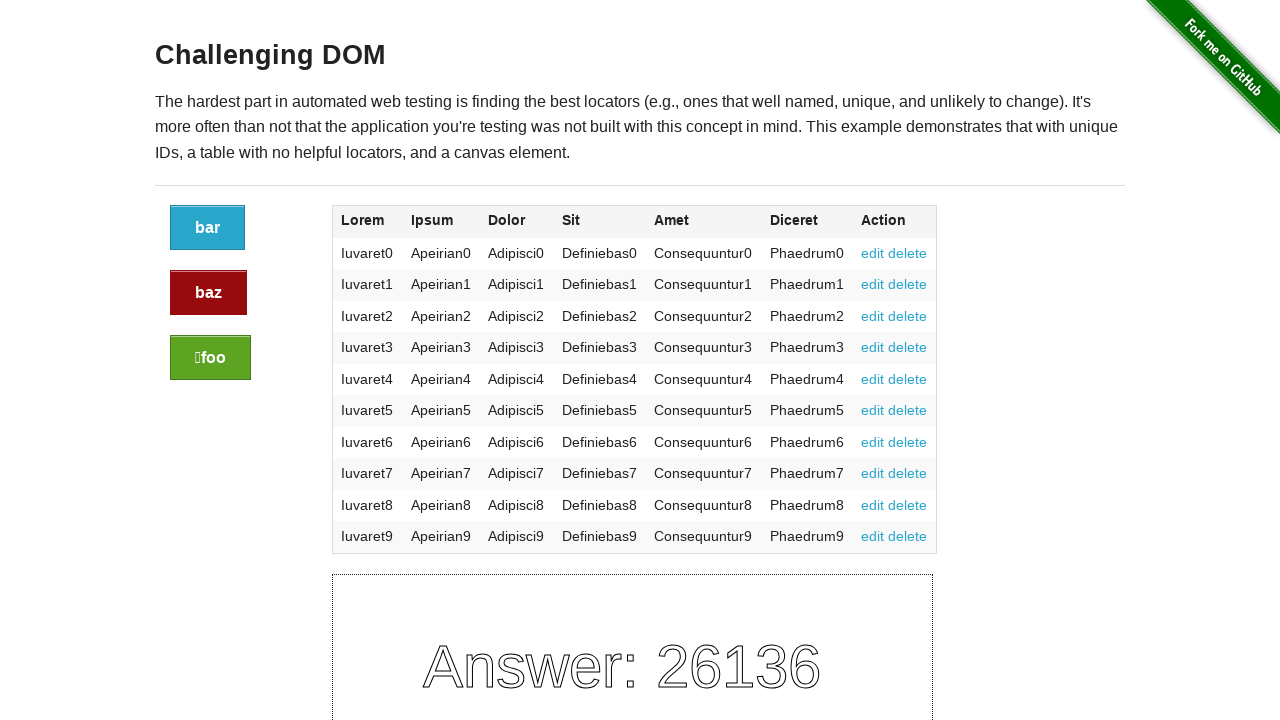